Tests clicking buttons inside iframes using frame URL and frame index methods

Starting URL: https://www.leafground.com/frame.xhtml

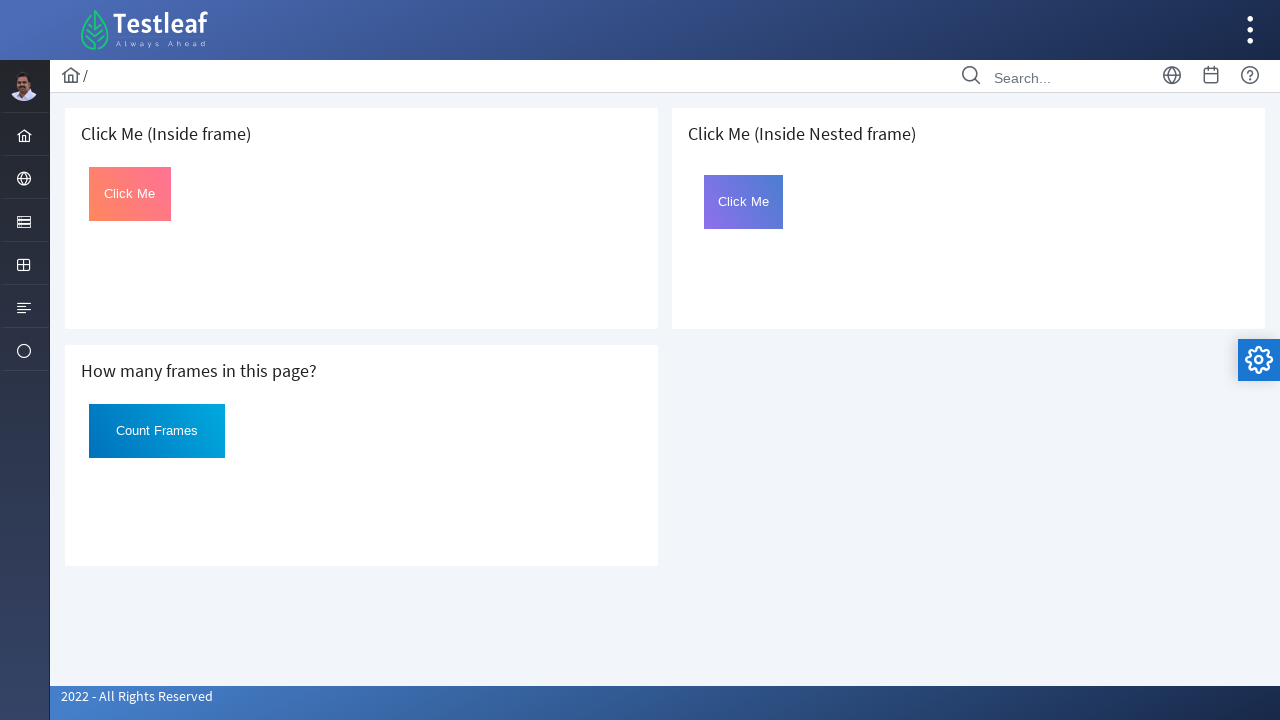

Waited for page to load (domcontentloaded state)
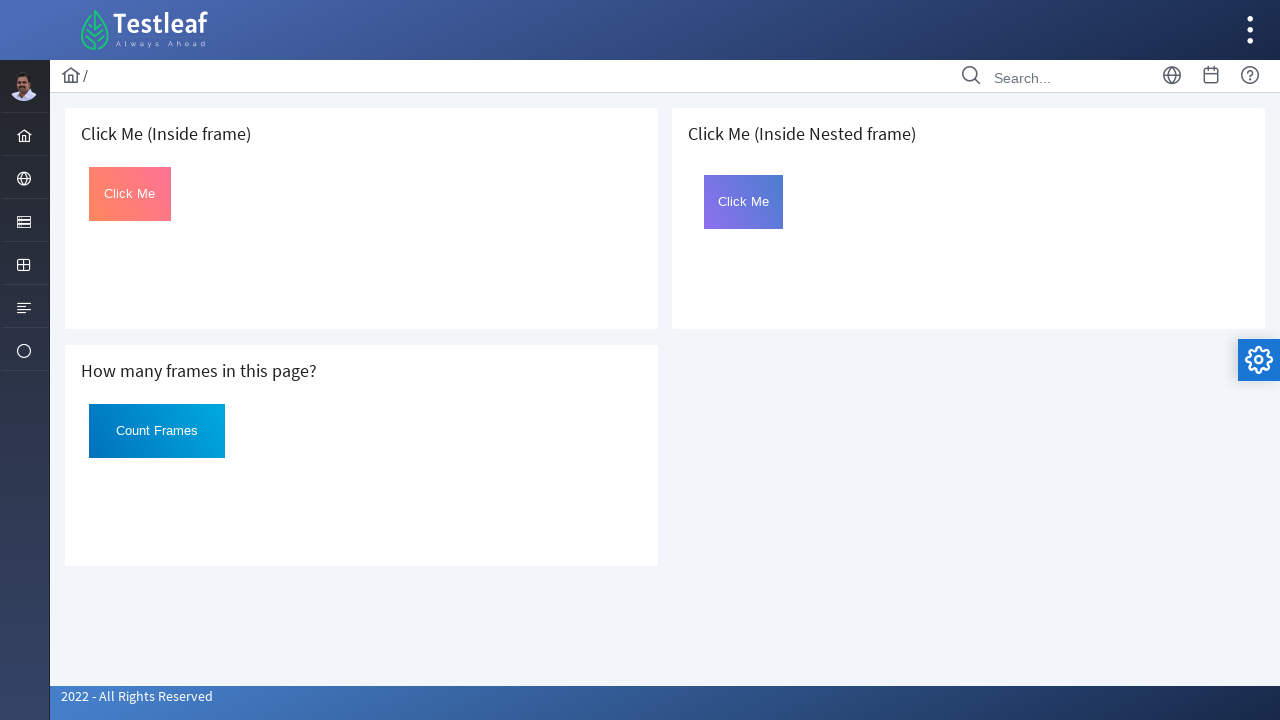

Located frame by URL: https://www.leafground.com/default.xhtml
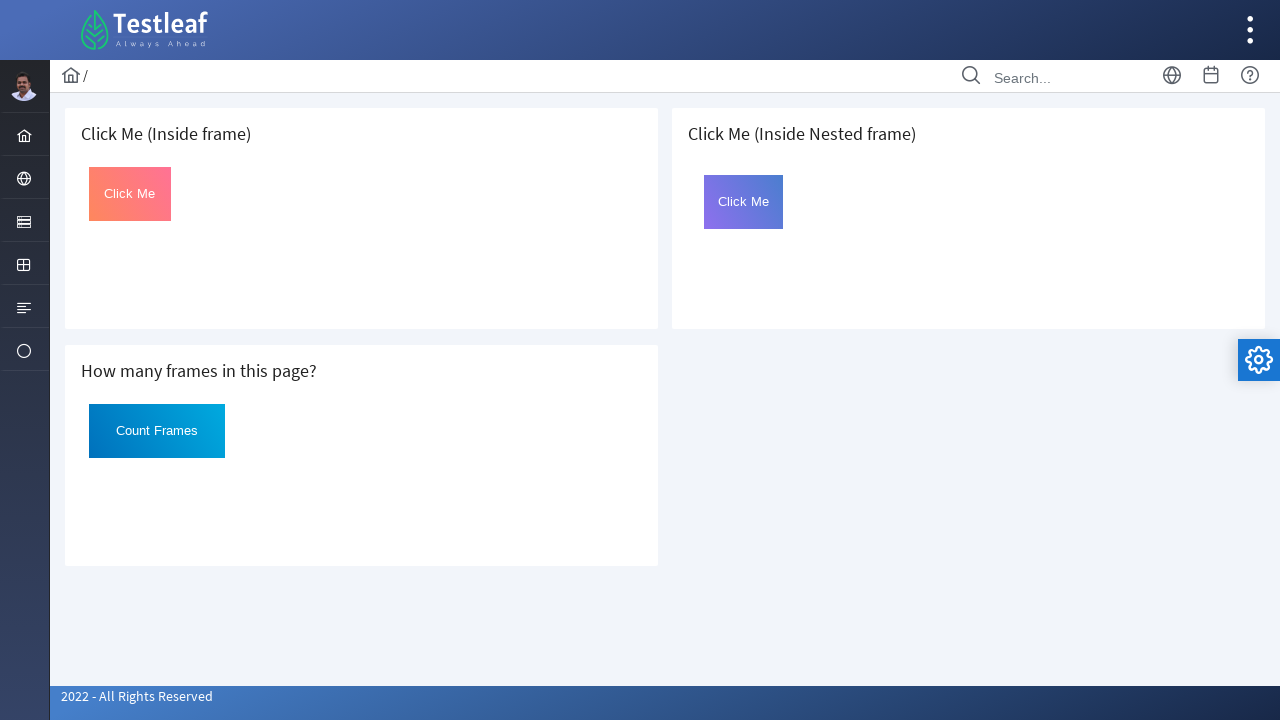

Clicked button#Click inside the first iframe (URL-based frame) at (130, 194) on button#Click
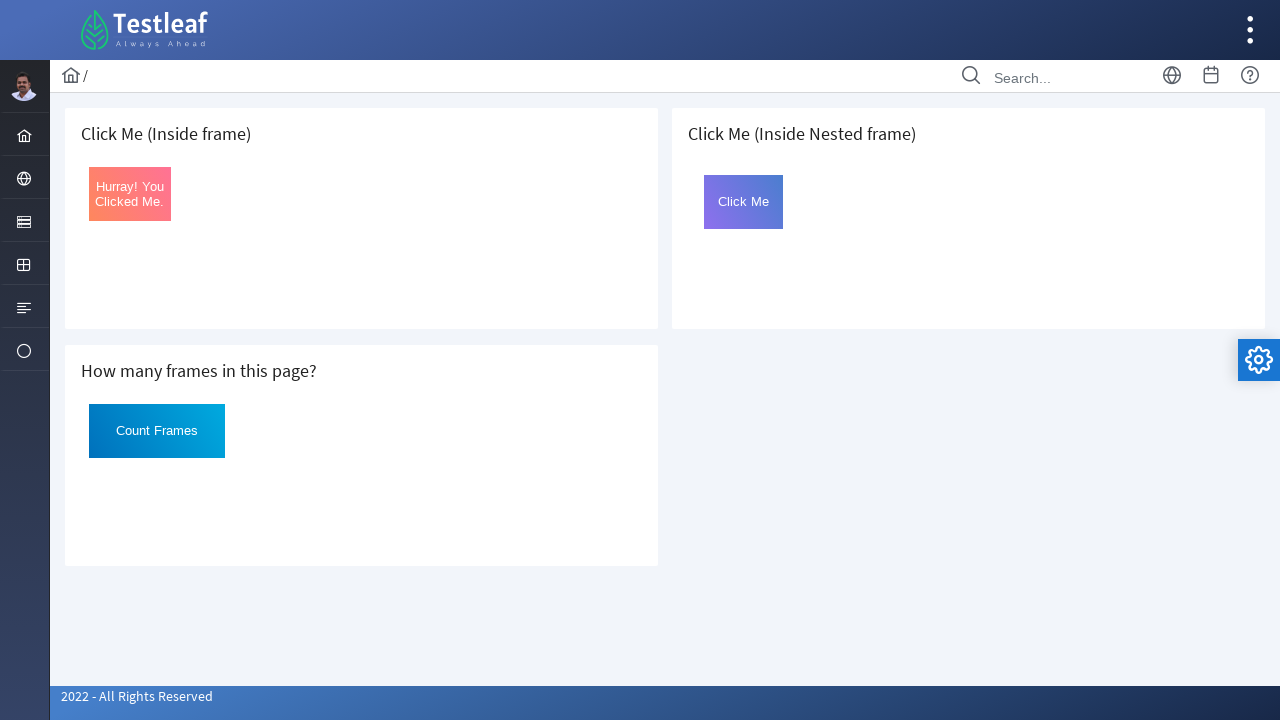

Retrieved all frames from the page
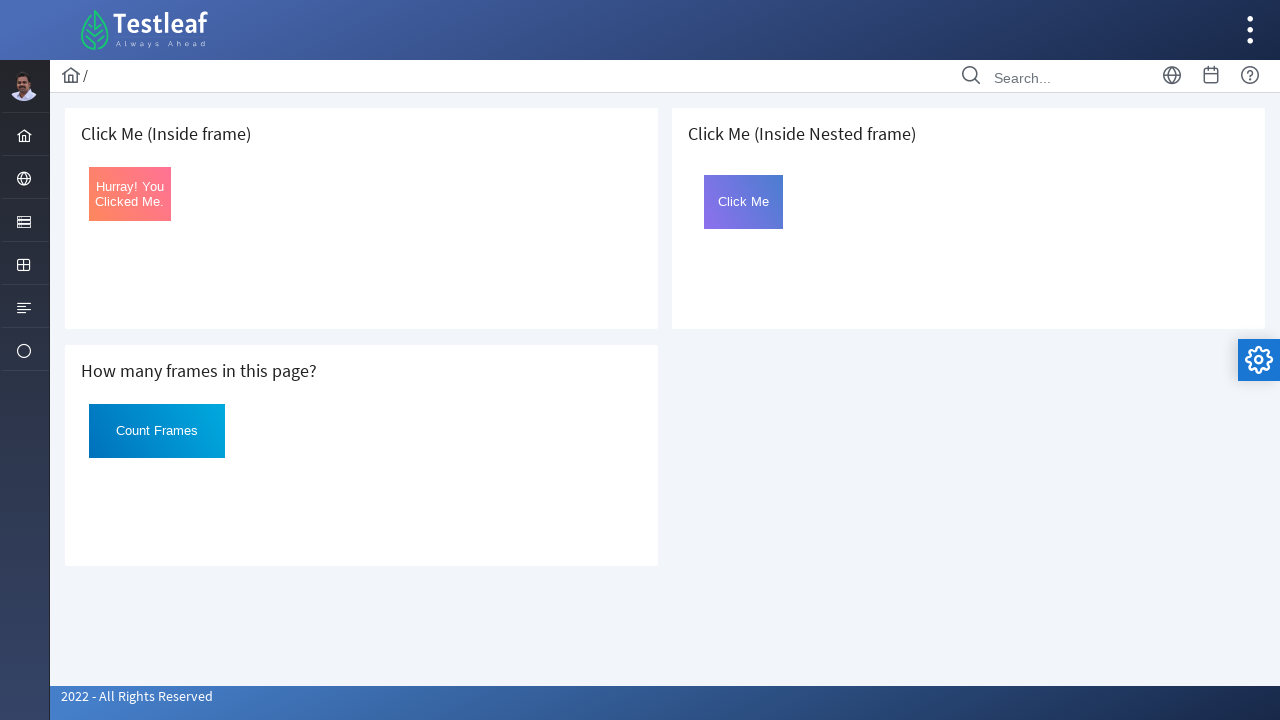

Clicked button#Click inside the 5th frame (index 4) using frame index method at (744, 202) on button#Click
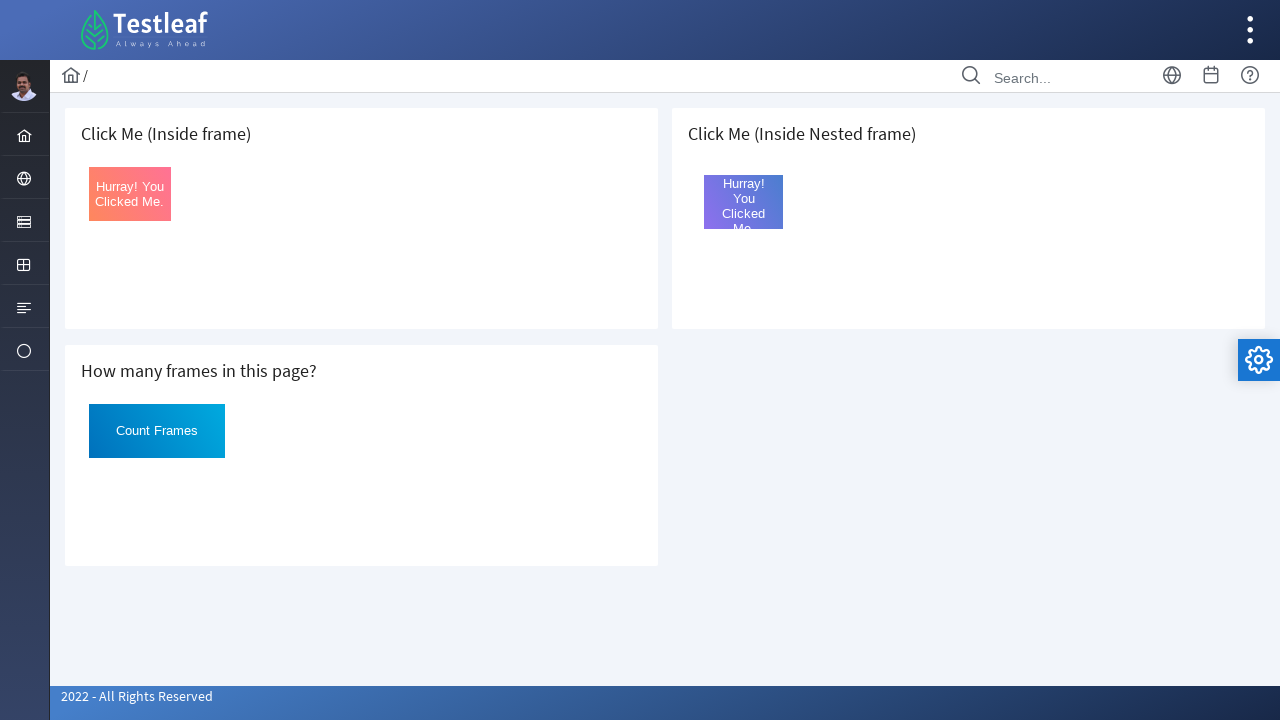

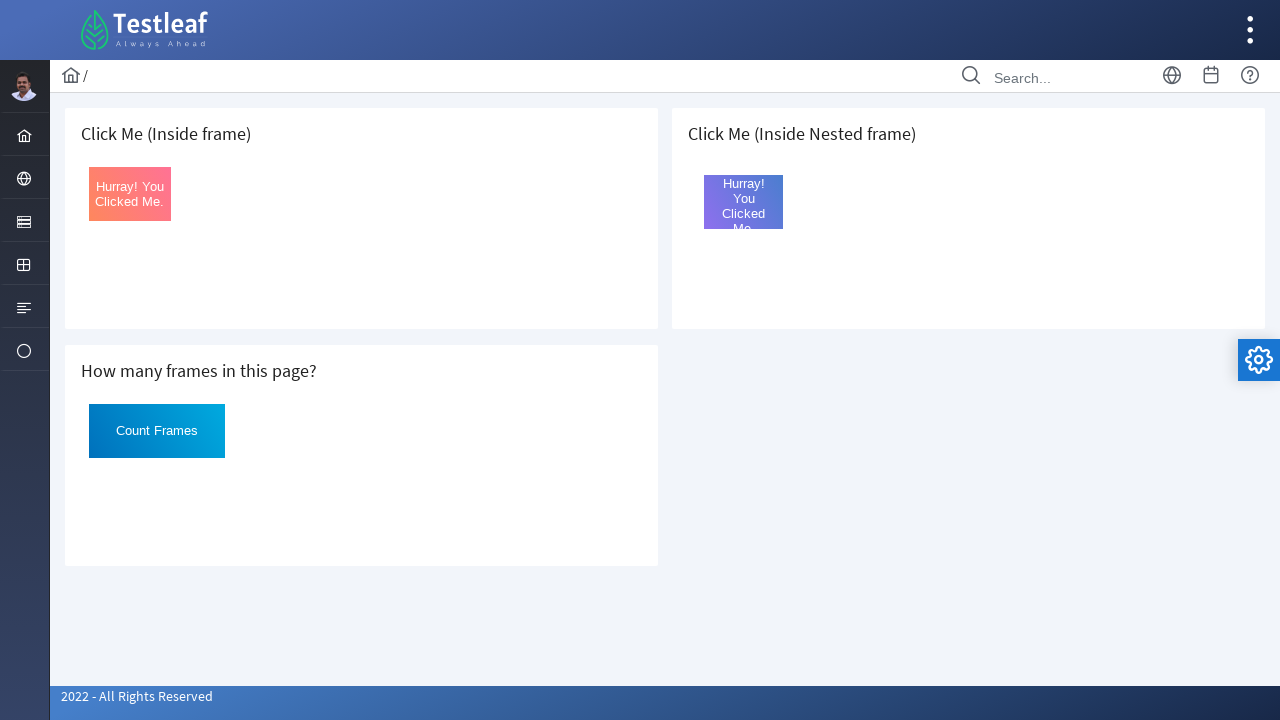